Tests that the Clear completed button is hidden when there are no completed items

Starting URL: https://example.cypress.io/todo#/

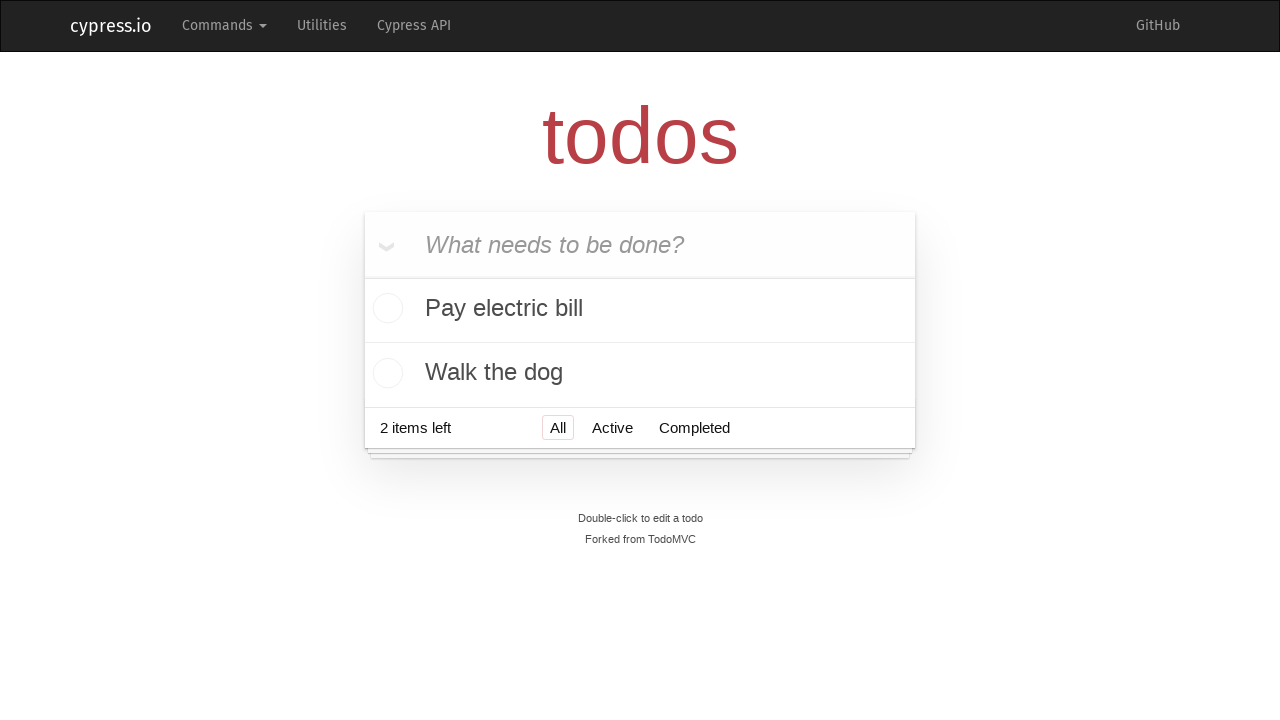

Located the 'What needs to be done?' input field
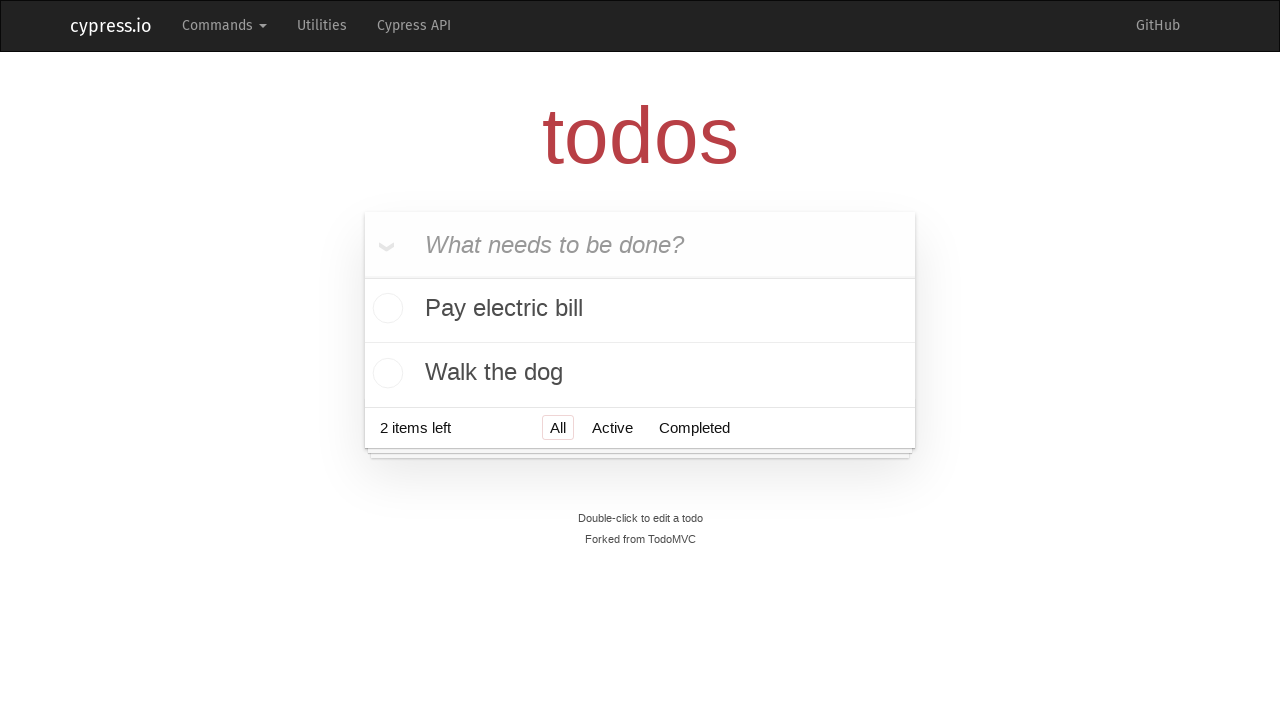

Filled todo input with 'buy some cheese' on internal:attr=[placeholder="What needs to be done?"i]
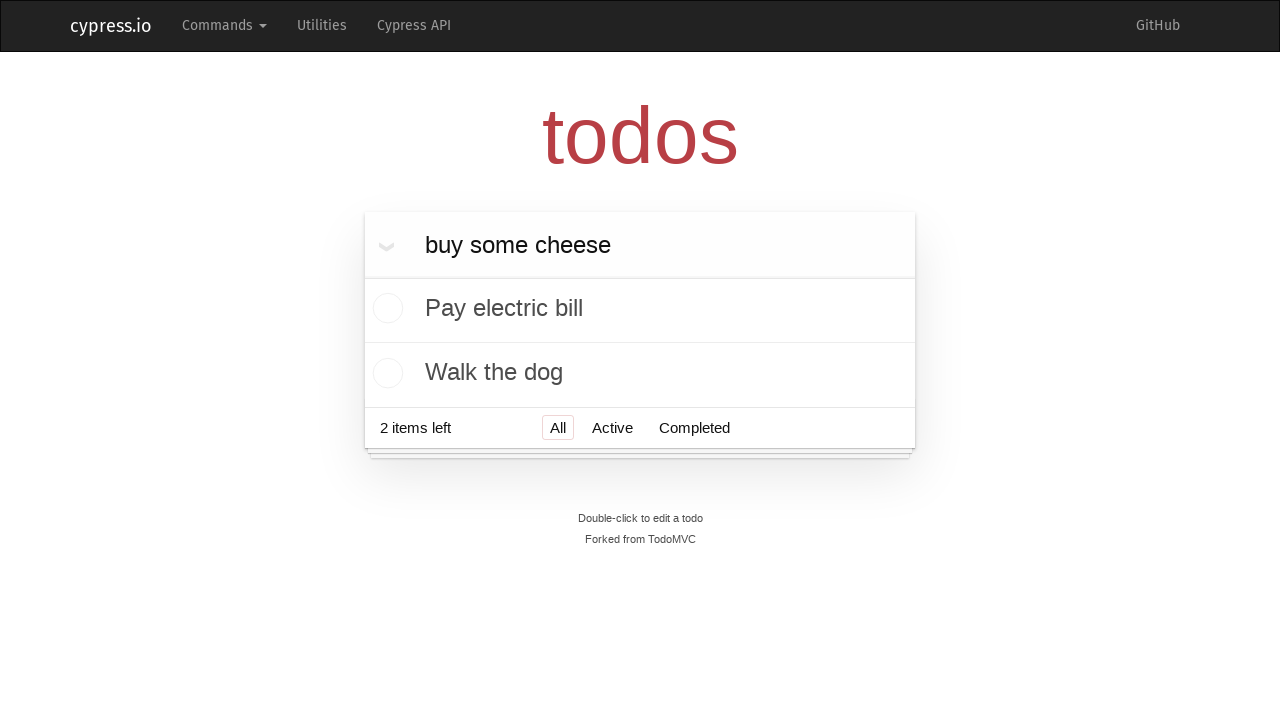

Pressed Enter to add 'buy some cheese' to the todo list on internal:attr=[placeholder="What needs to be done?"i]
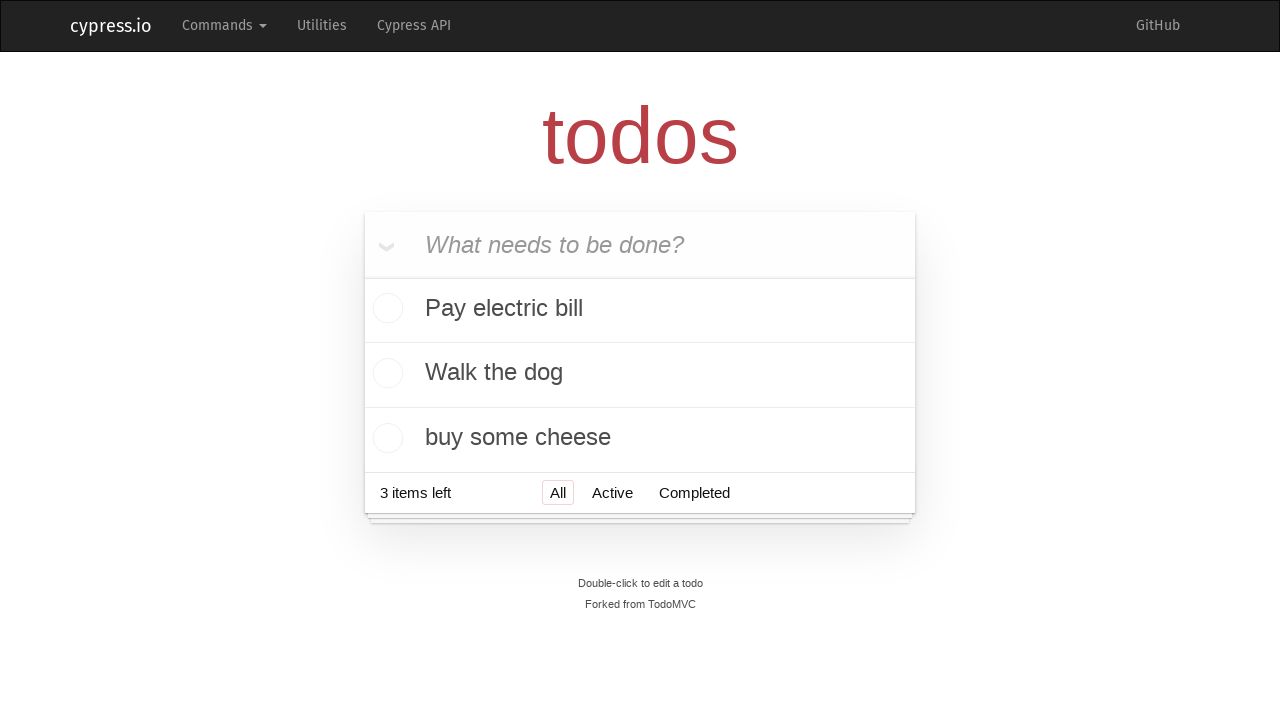

Filled todo input with 'feed the cat' on internal:attr=[placeholder="What needs to be done?"i]
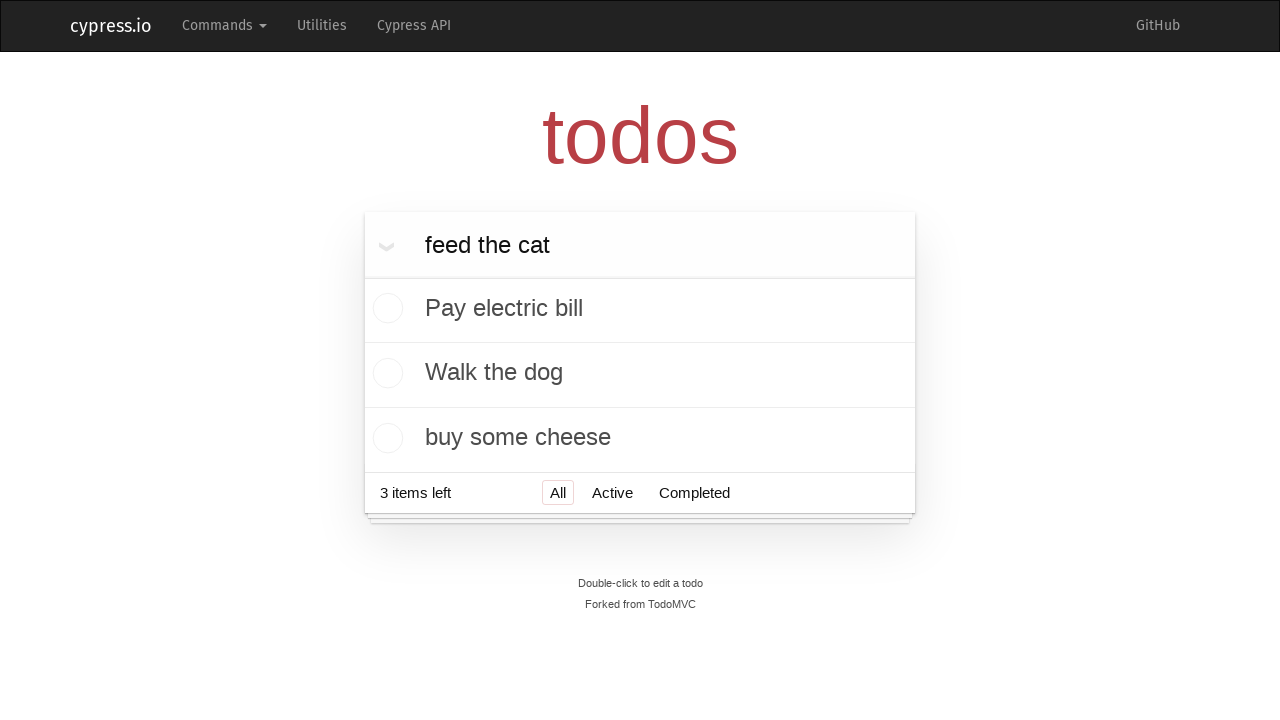

Pressed Enter to add 'feed the cat' to the todo list on internal:attr=[placeholder="What needs to be done?"i]
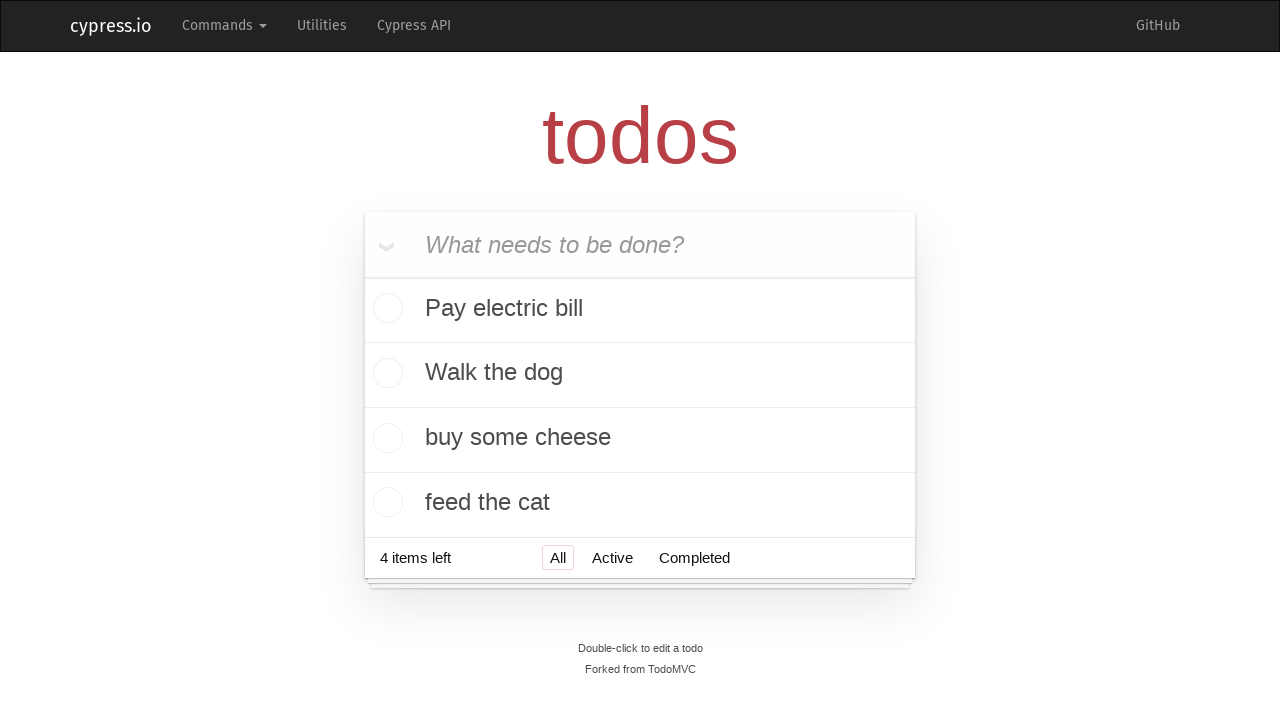

Filled todo input with 'book a doctors appointment' on internal:attr=[placeholder="What needs to be done?"i]
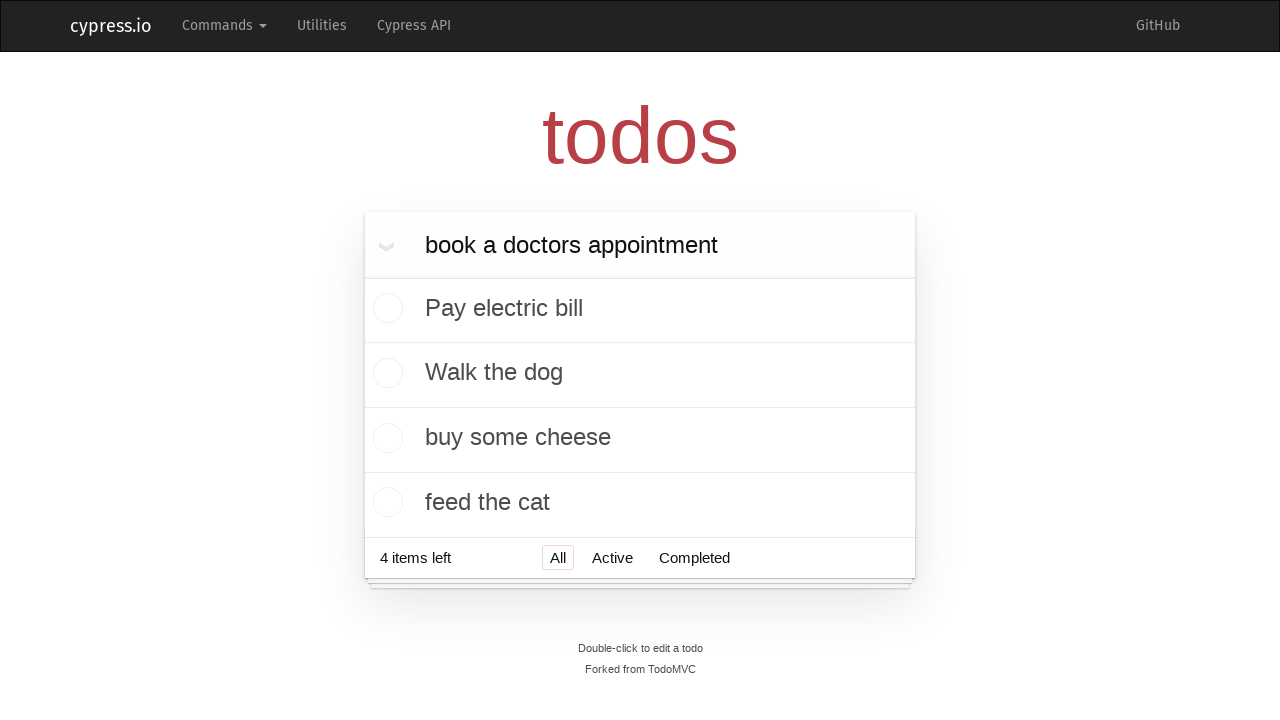

Pressed Enter to add 'book a doctors appointment' to the todo list on internal:attr=[placeholder="What needs to be done?"i]
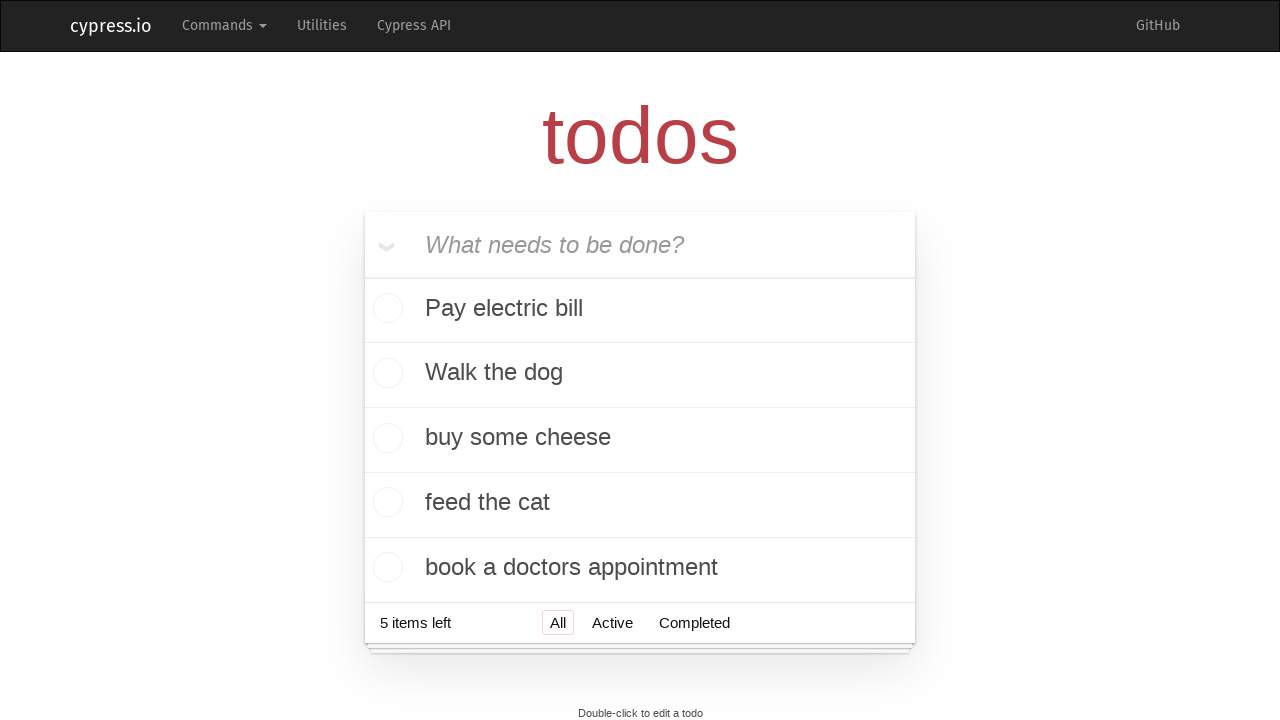

Checked the first todo item as completed at (385, 310) on .todo-list li .toggle >> nth=0
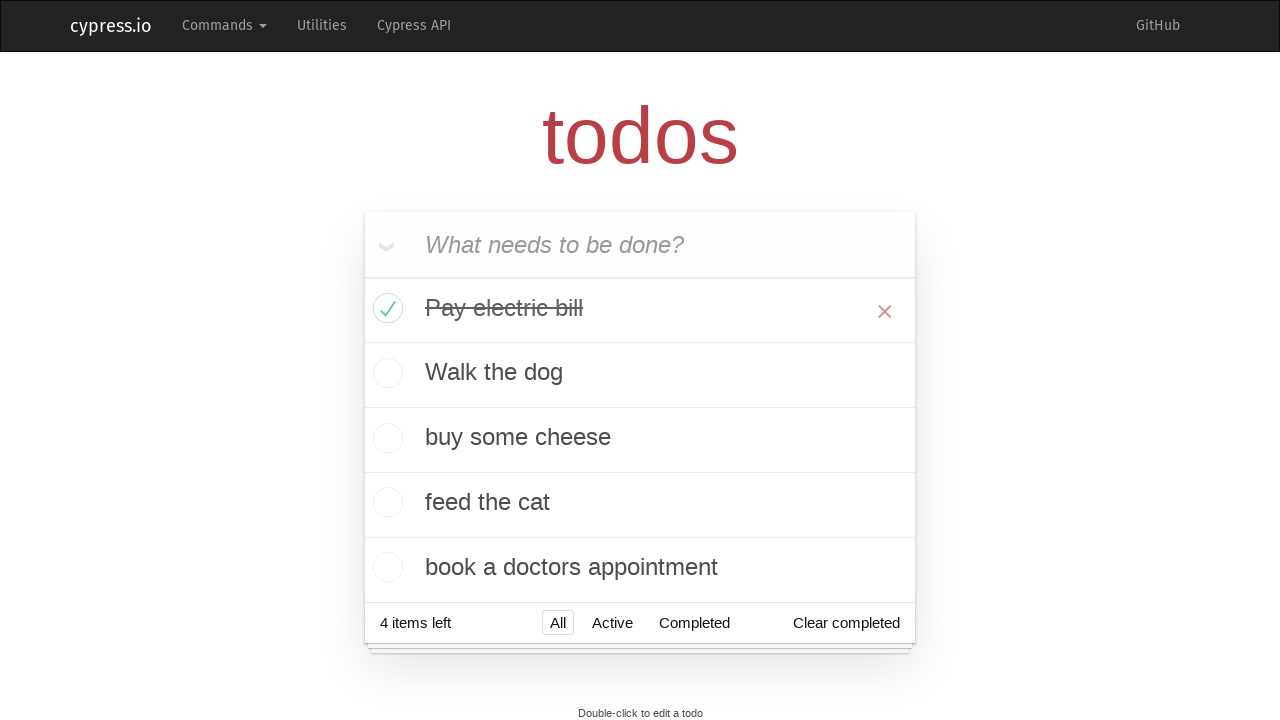

Clicked the 'Clear completed' button at (846, 623) on internal:role=button[name="Clear completed"i]
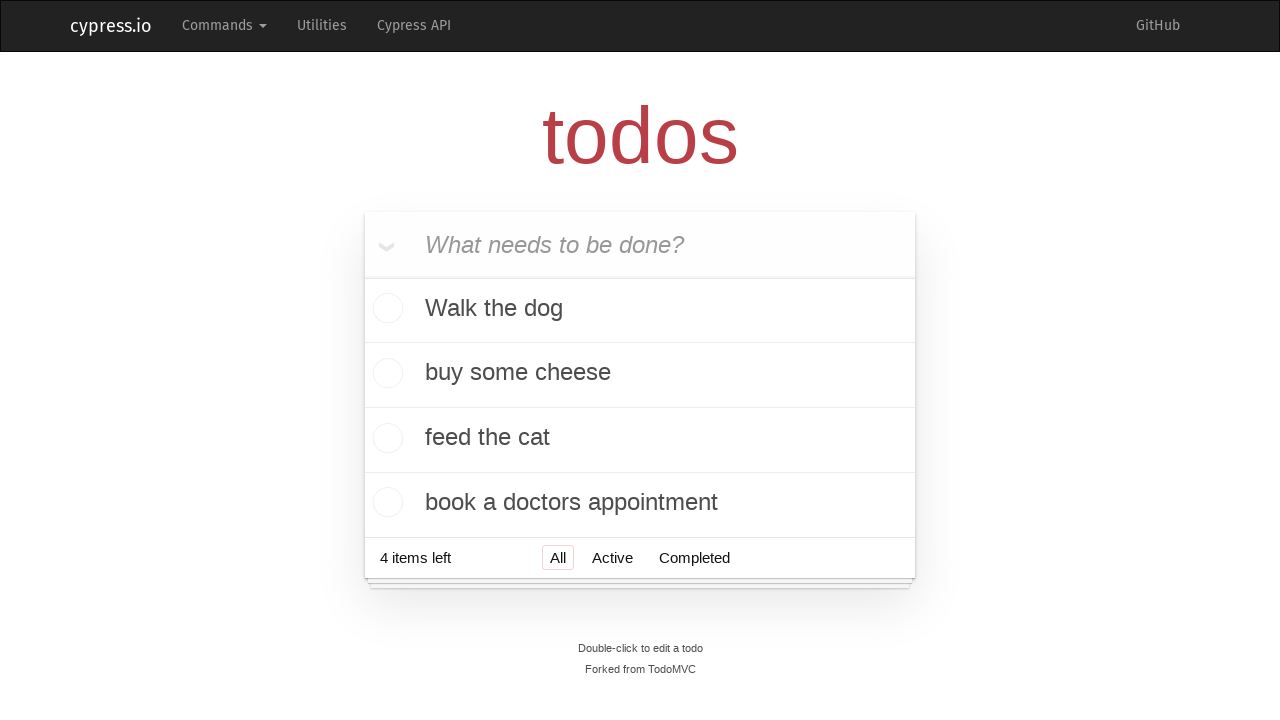

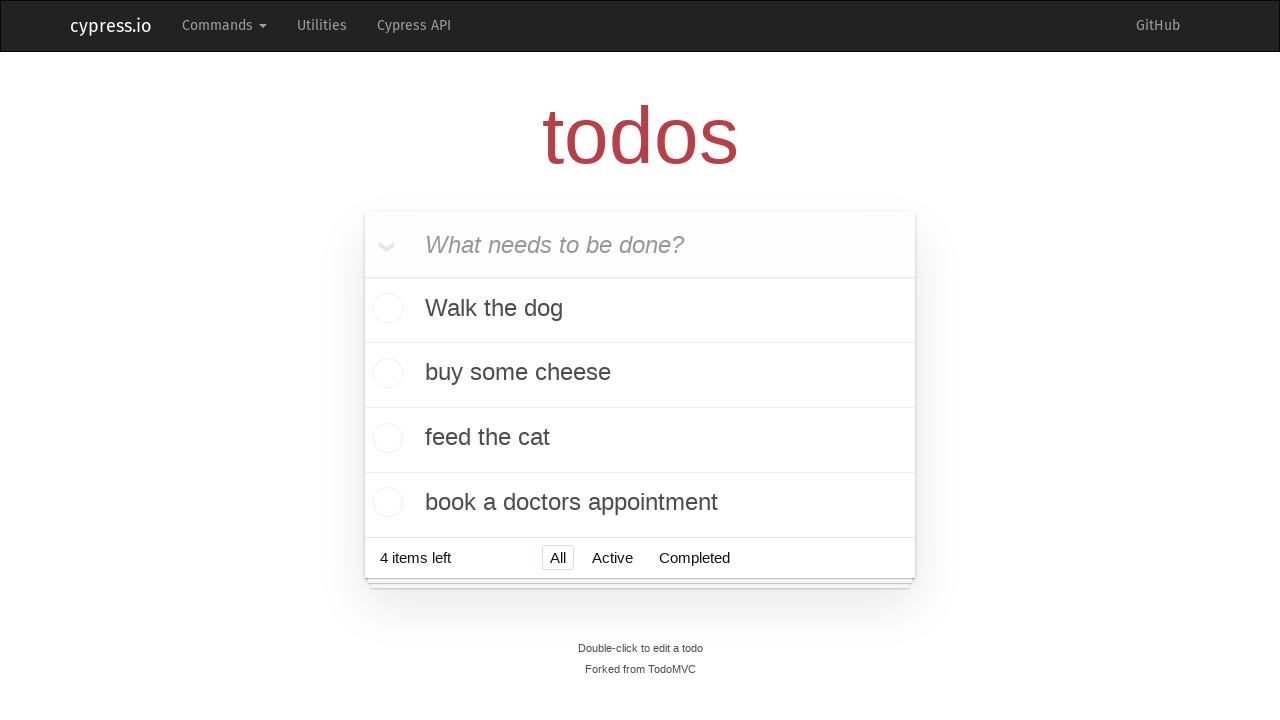